Tests multi-window handling by clicking a link that opens a new window, switching between windows, verifying elements in each window (logo in second window, "Run >" button text in first window), and switching back to the original window.

Starting URL: http://www.w3schools.com/tags/tryit.asp?filename=tryhtml_link_target

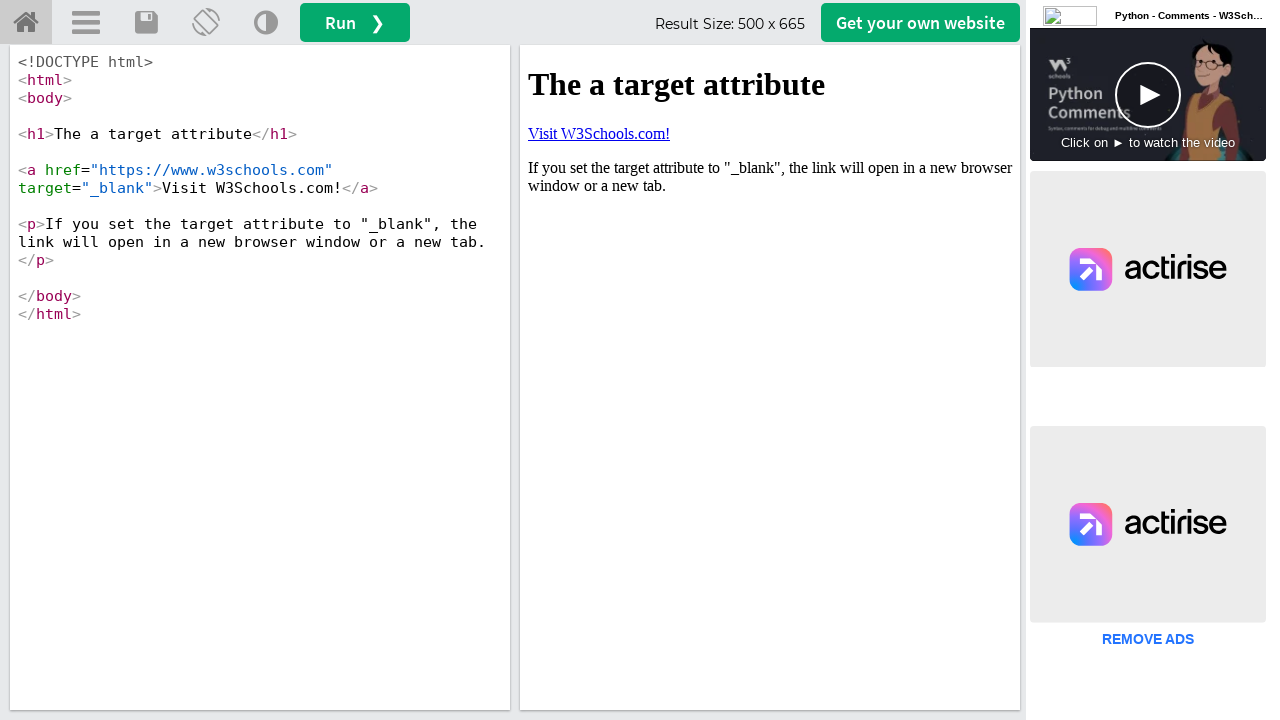

Retrieved initial page title
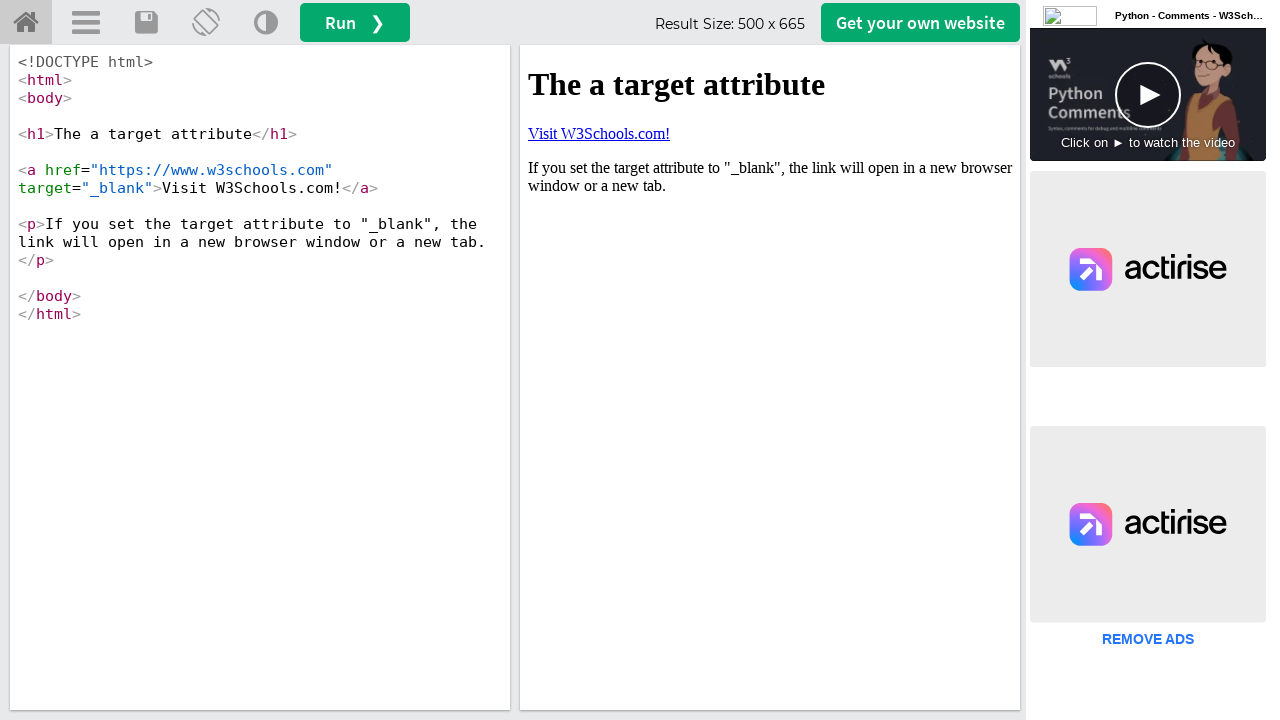

Located iframe with id 'iframeResult'
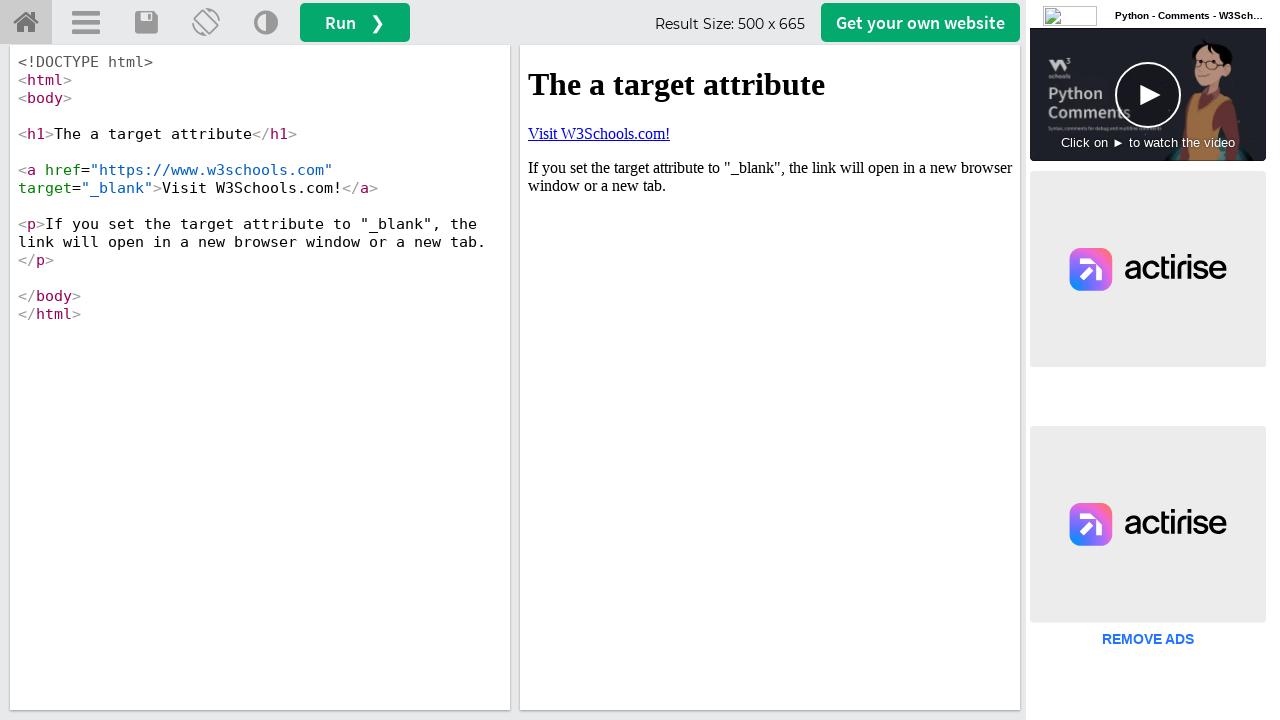

Clicked link that opens new window to w3schools.com at (599, 133) on iframe#iframeResult >> internal:control=enter-frame >> a[href='https://www.w3sch
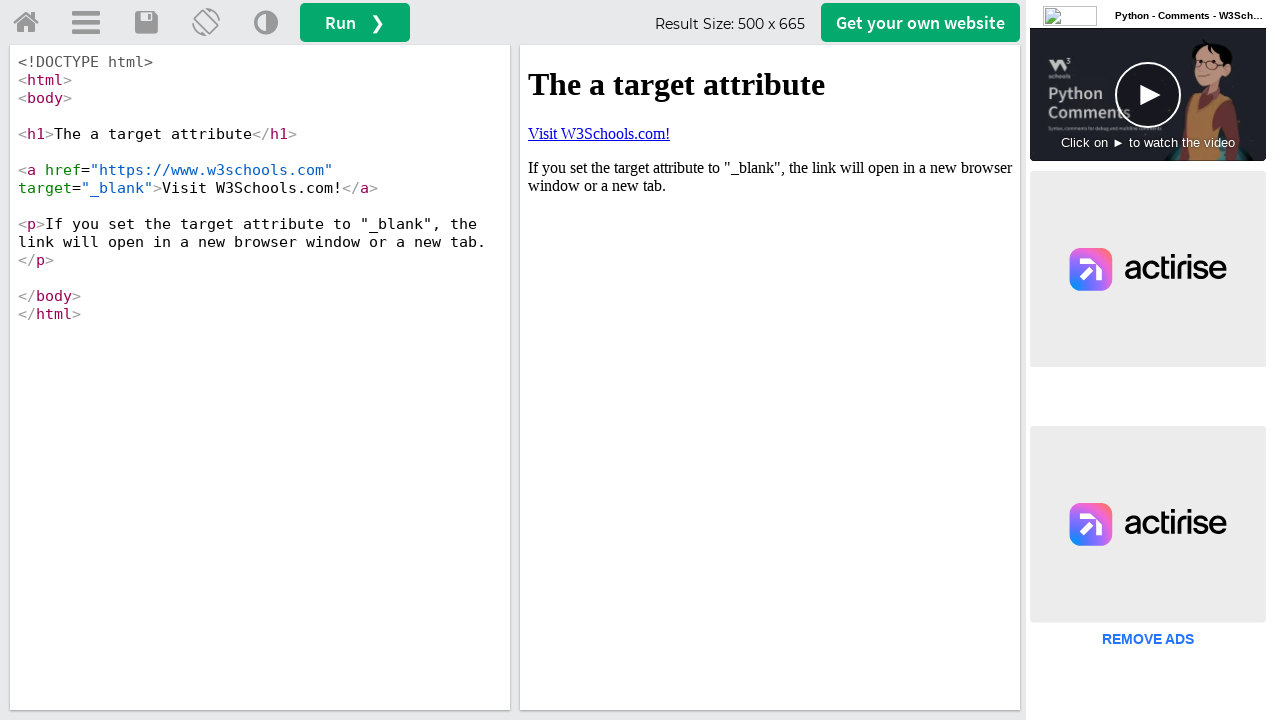

New window loaded and ready
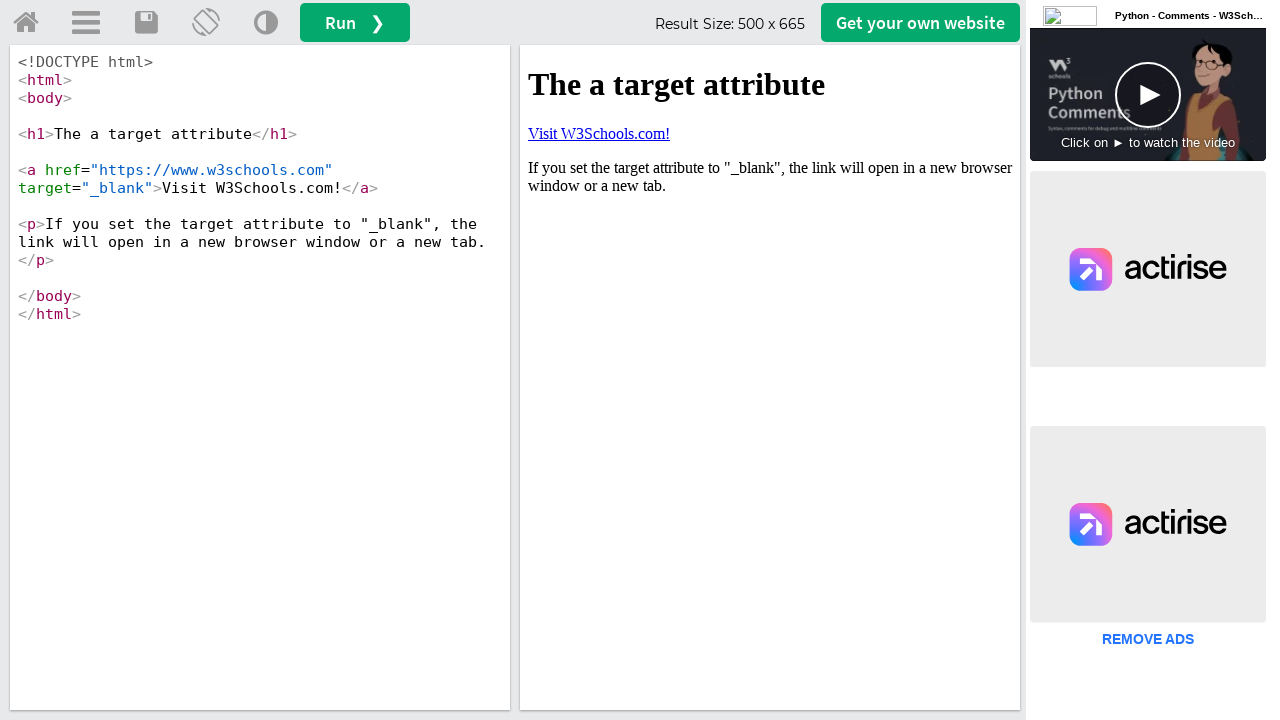

Retrieved new window title
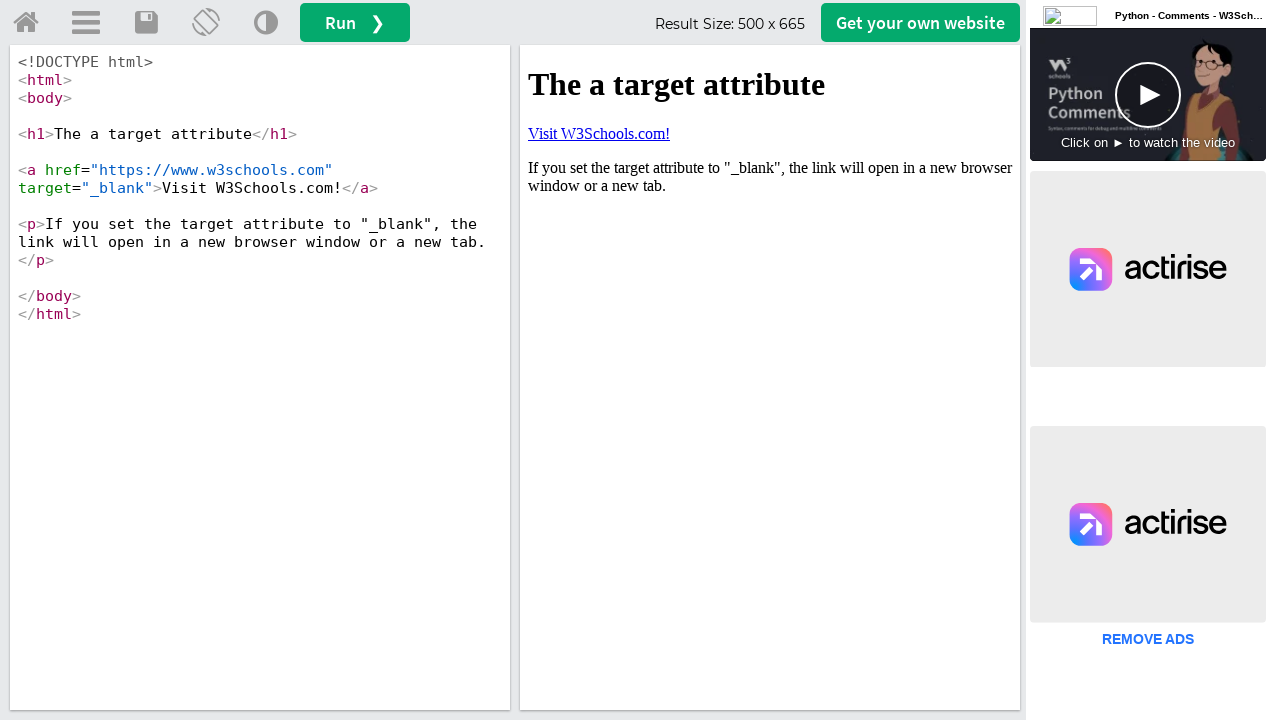

Counted total windows: 2
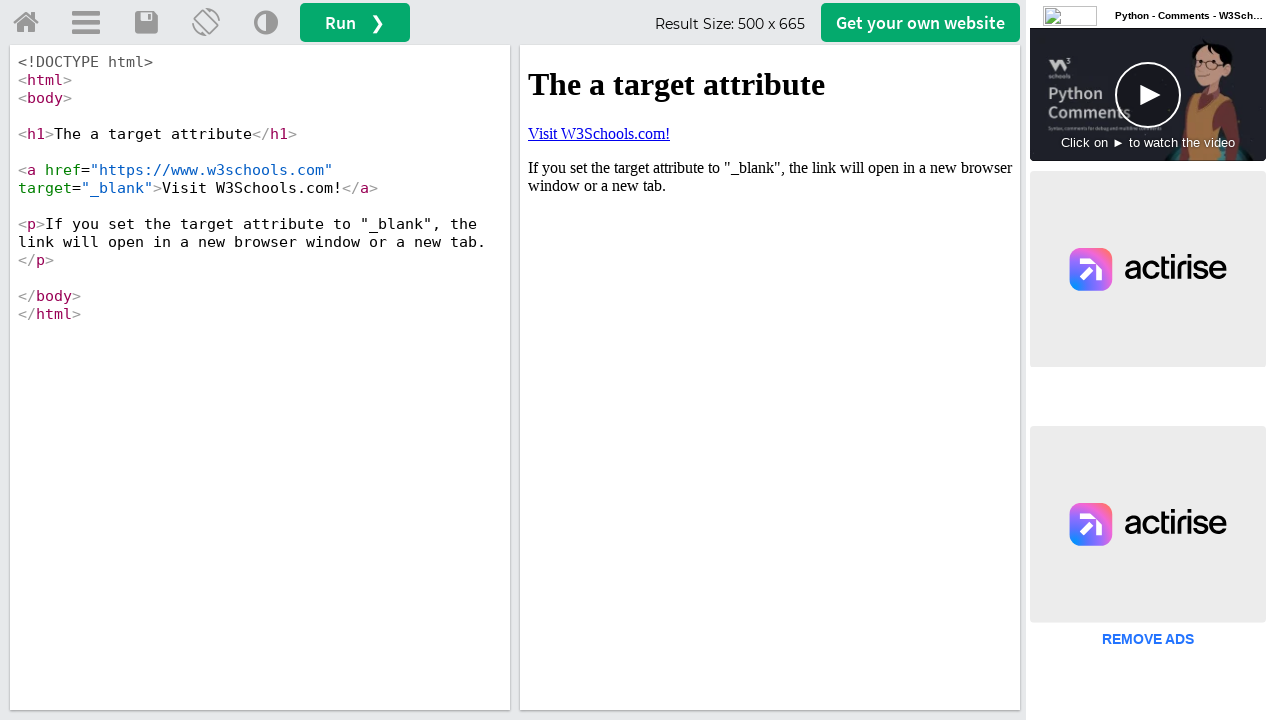

Located and verified home link in second window is visible
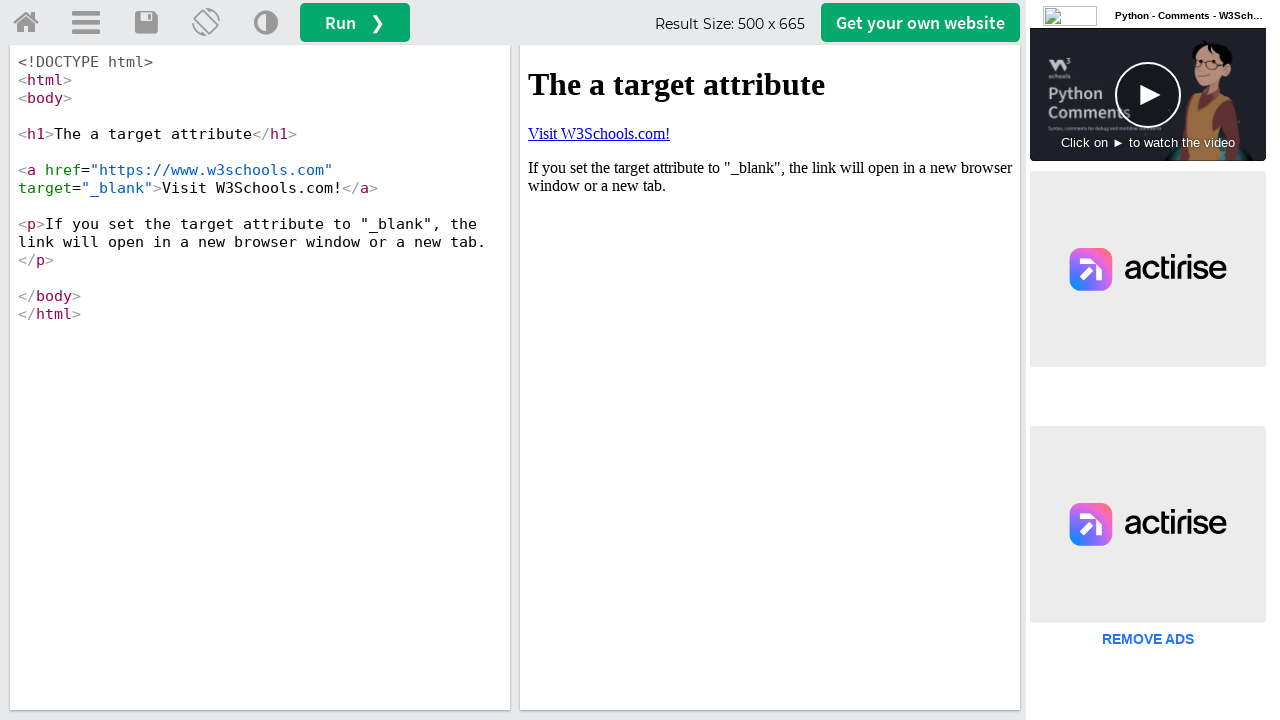

Retrieved home link text content from second window
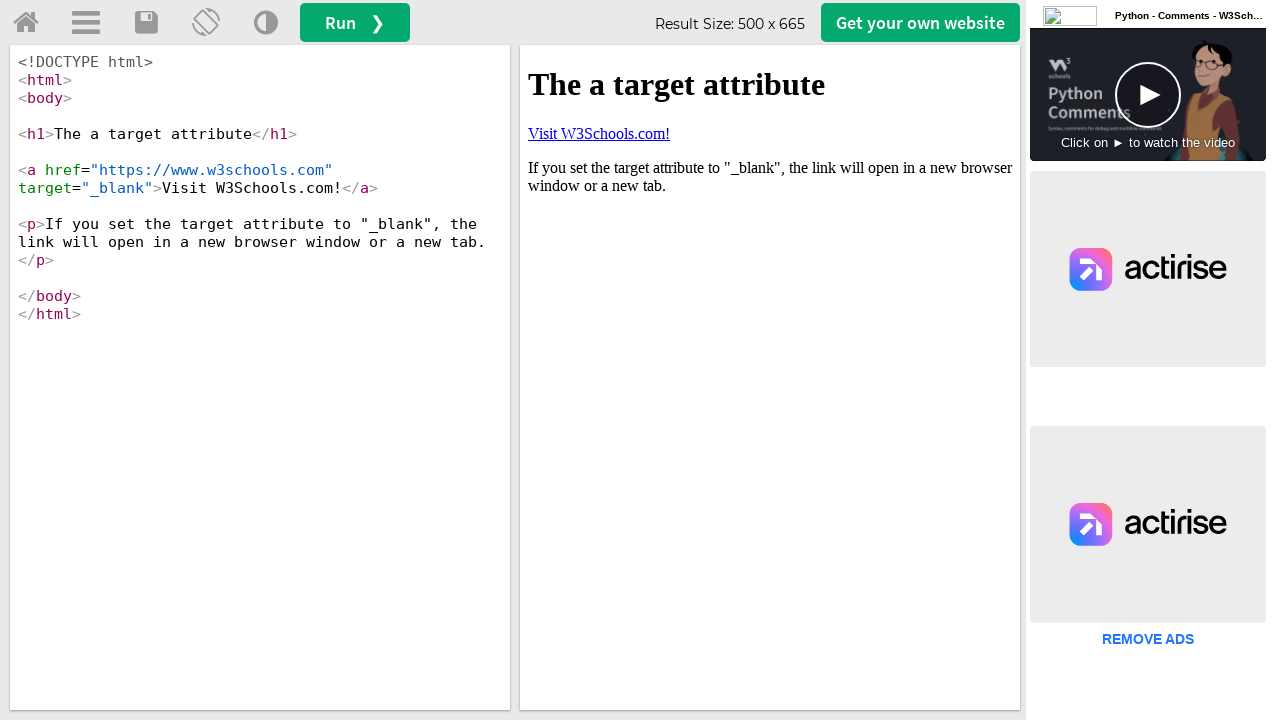

Switched back to first window
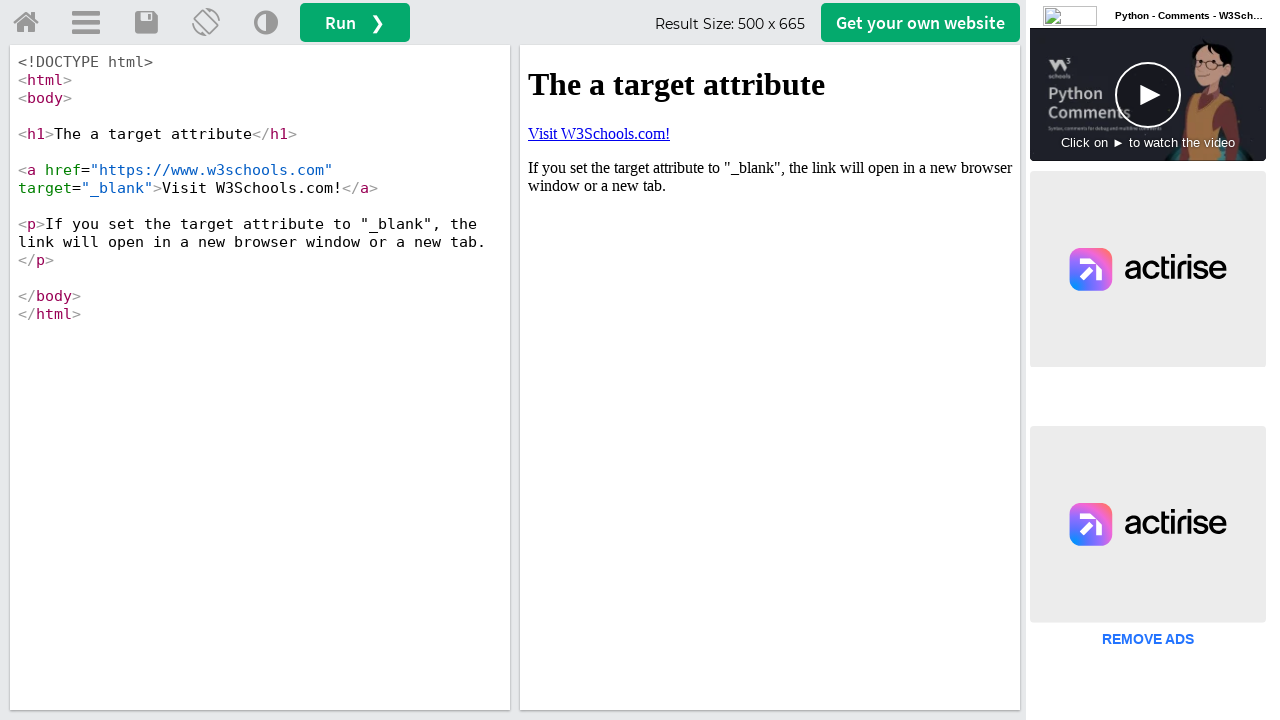

Retrieved first window title after switch
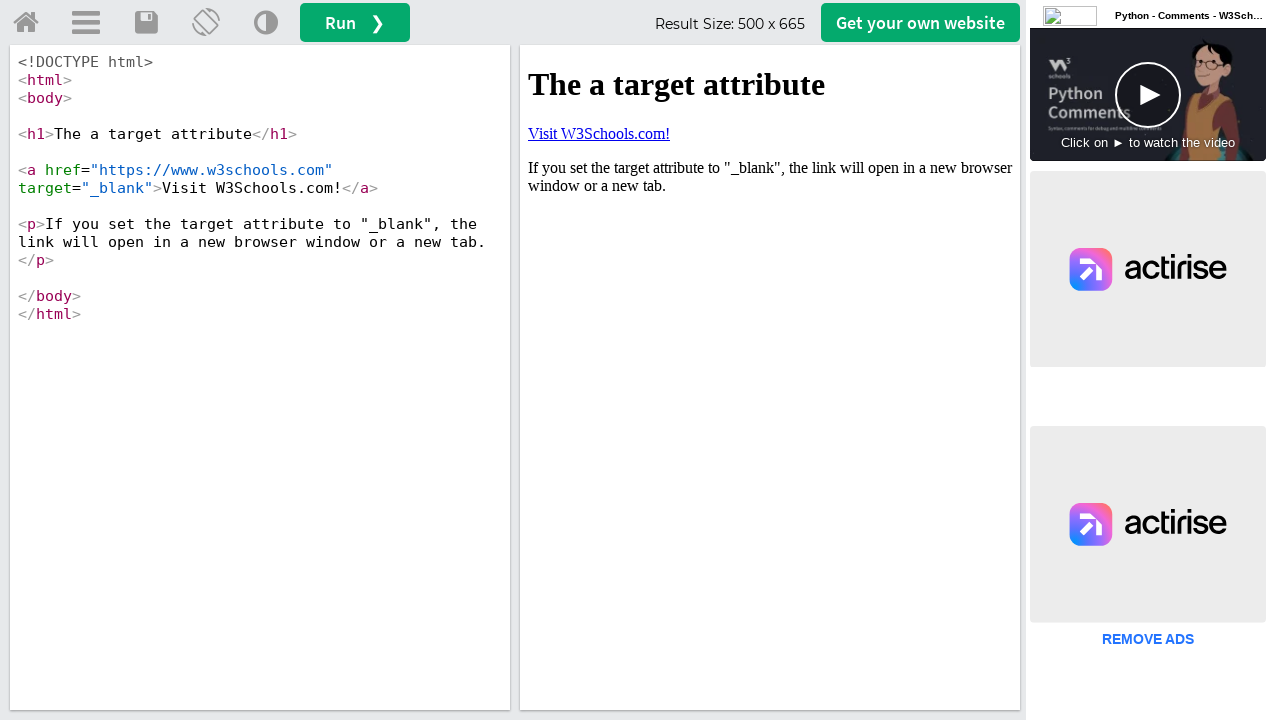

Located Run button and retrieved its text content
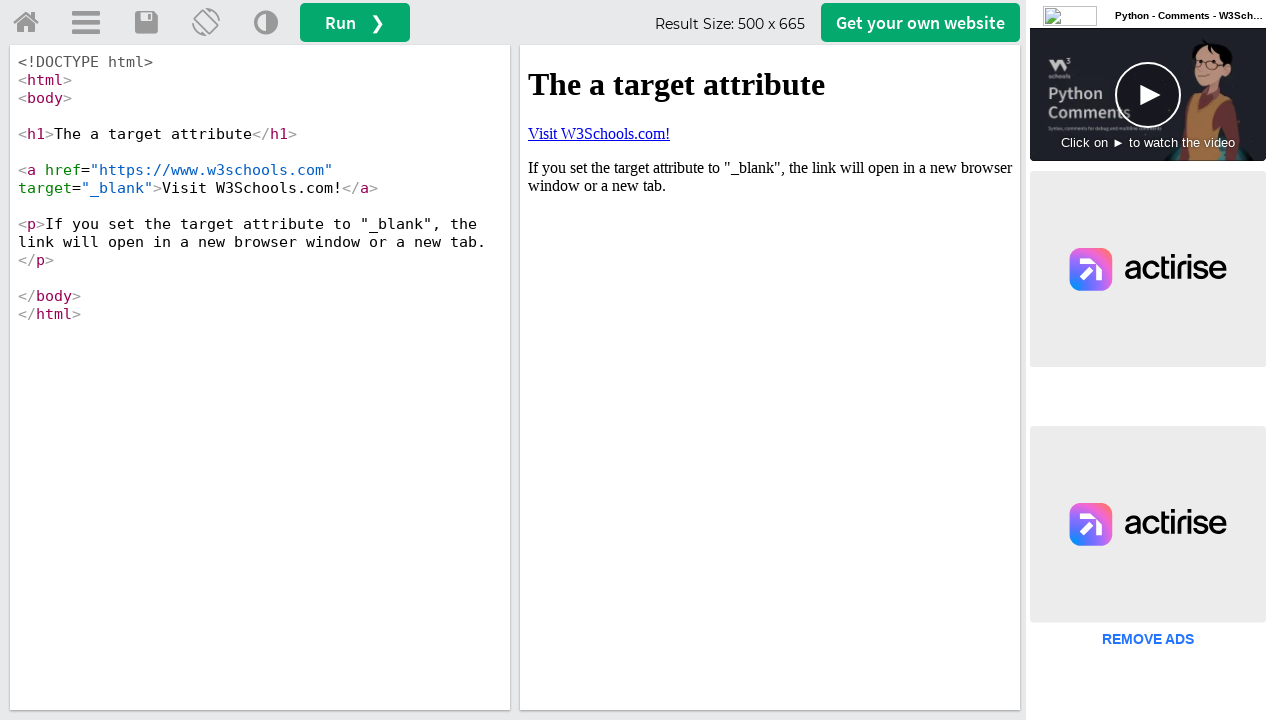

Verification failed: 'Run >' text not found in Run button
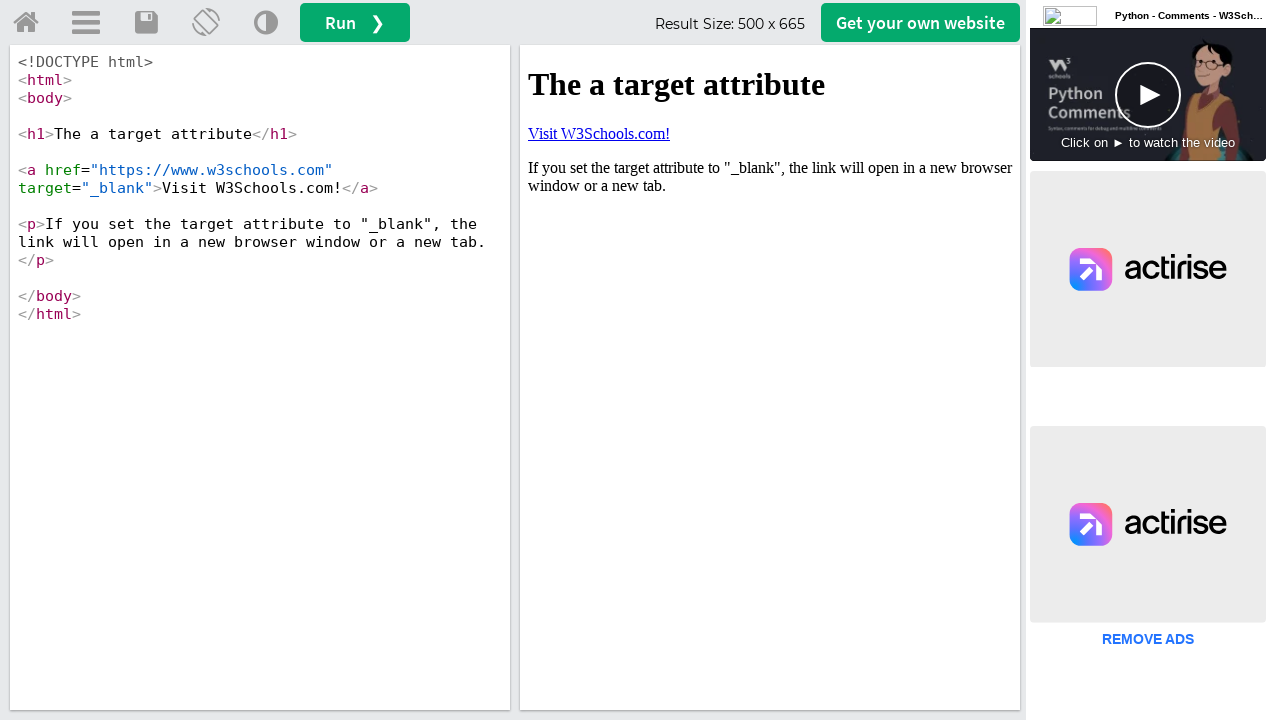

Logged verification details - Expected: 'Run >', Actual: 'Run ❯'
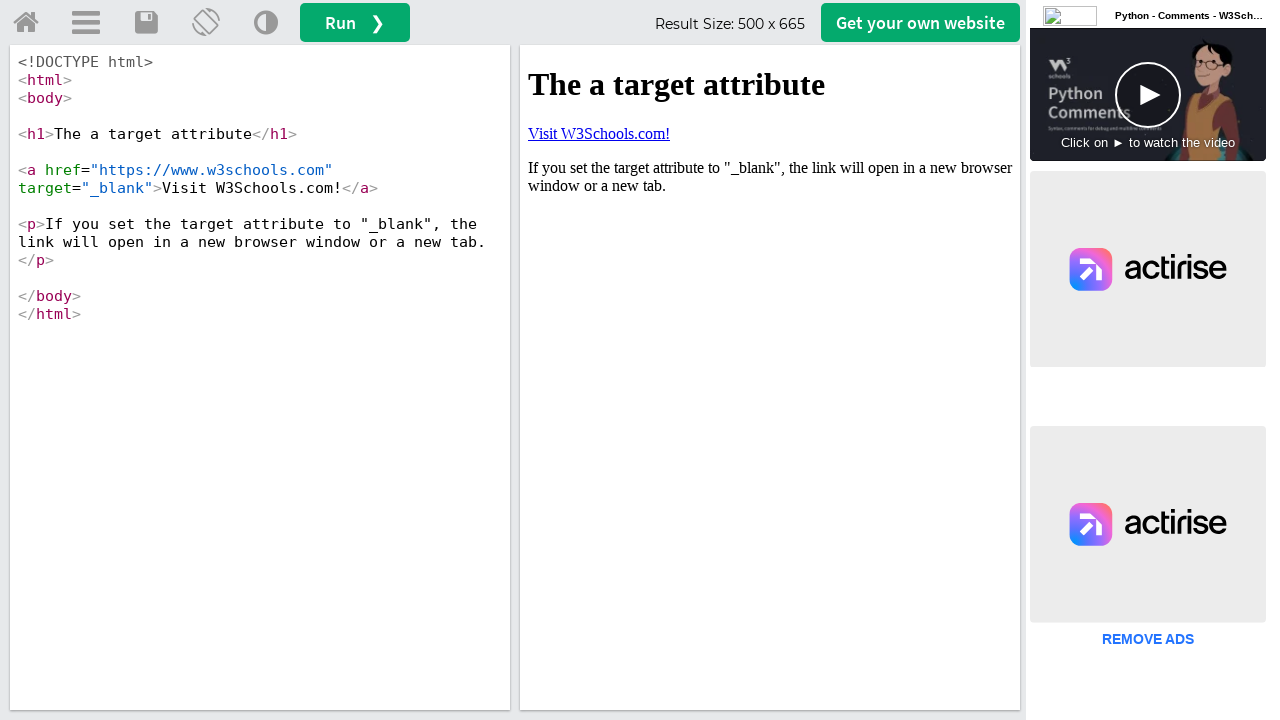

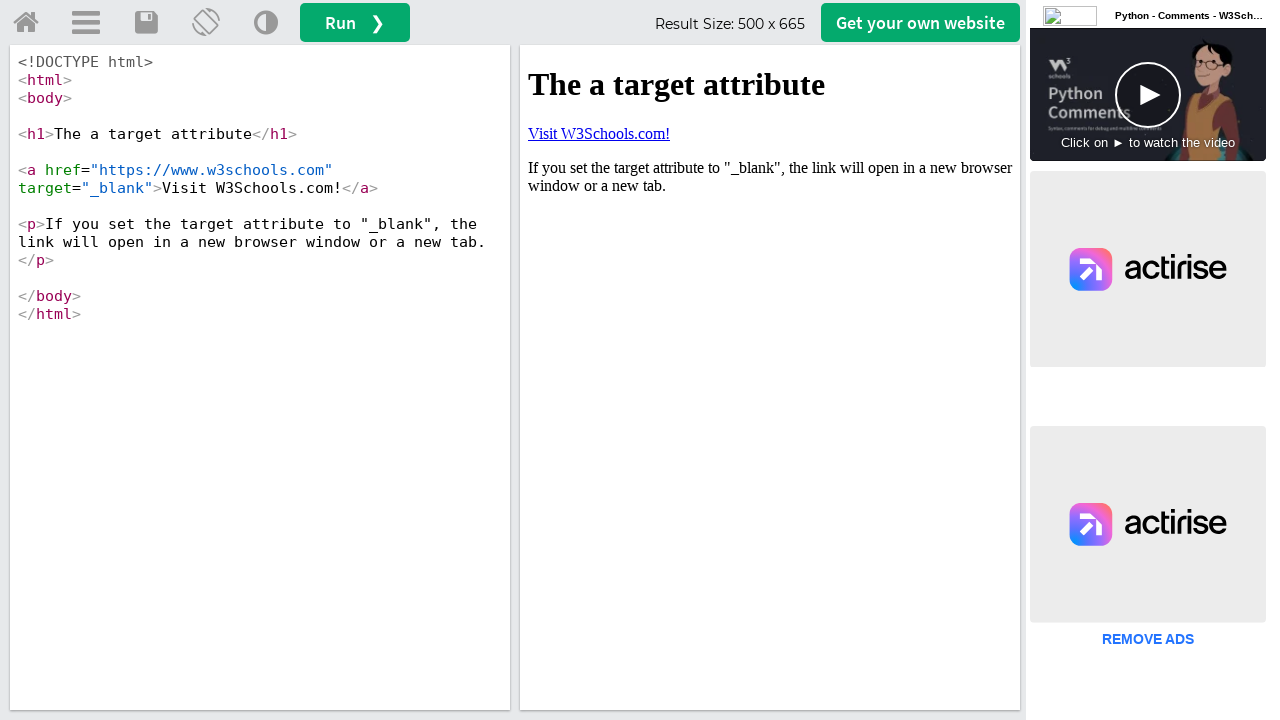